Navigates to OrangeHRM demo page and interacts with the Country dropdown, demonstrating how to work with select/dropdown elements.

Starting URL: https://www.orangehrm.com/hris-hr-software-demo/

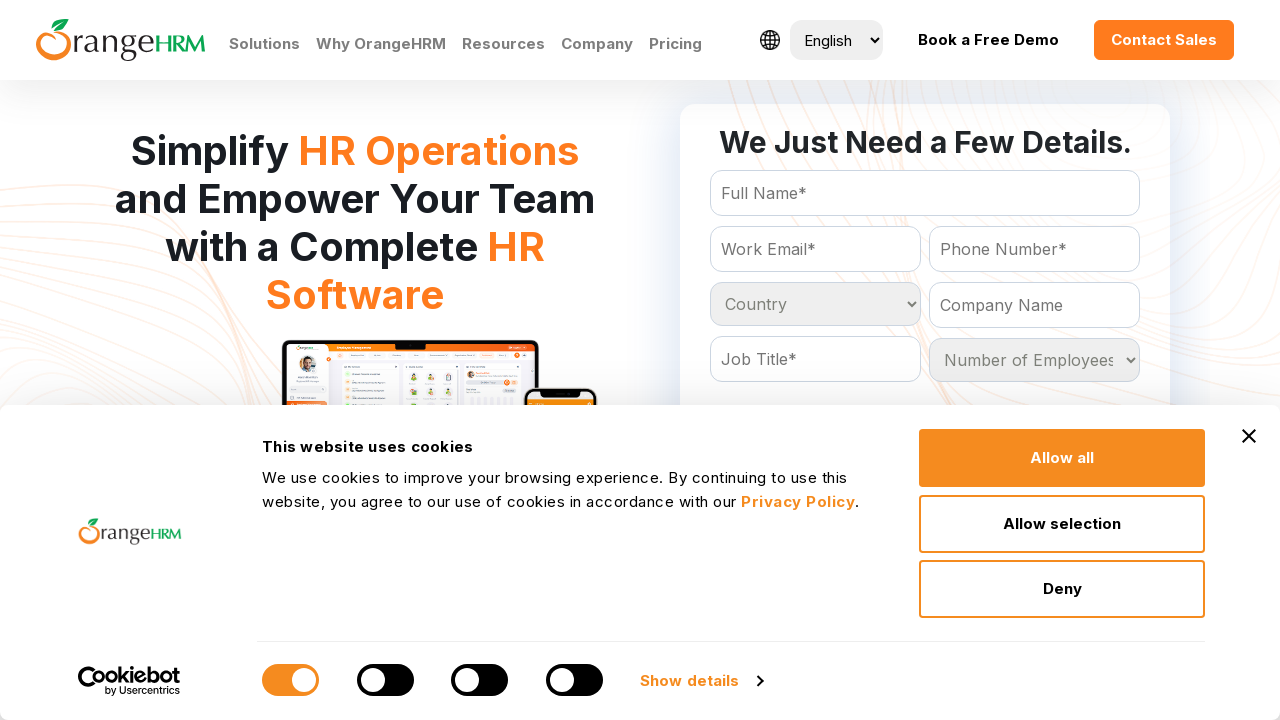

Country dropdown selector is visible and ready
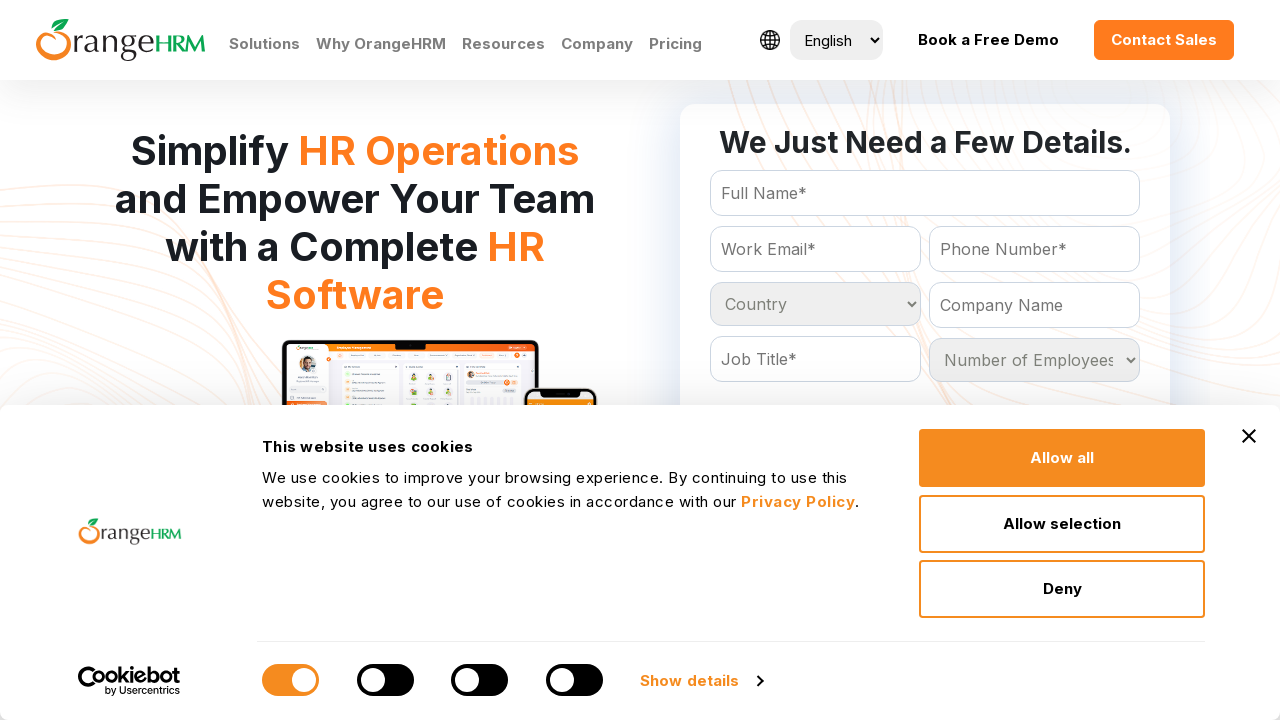

Located the Country dropdown element
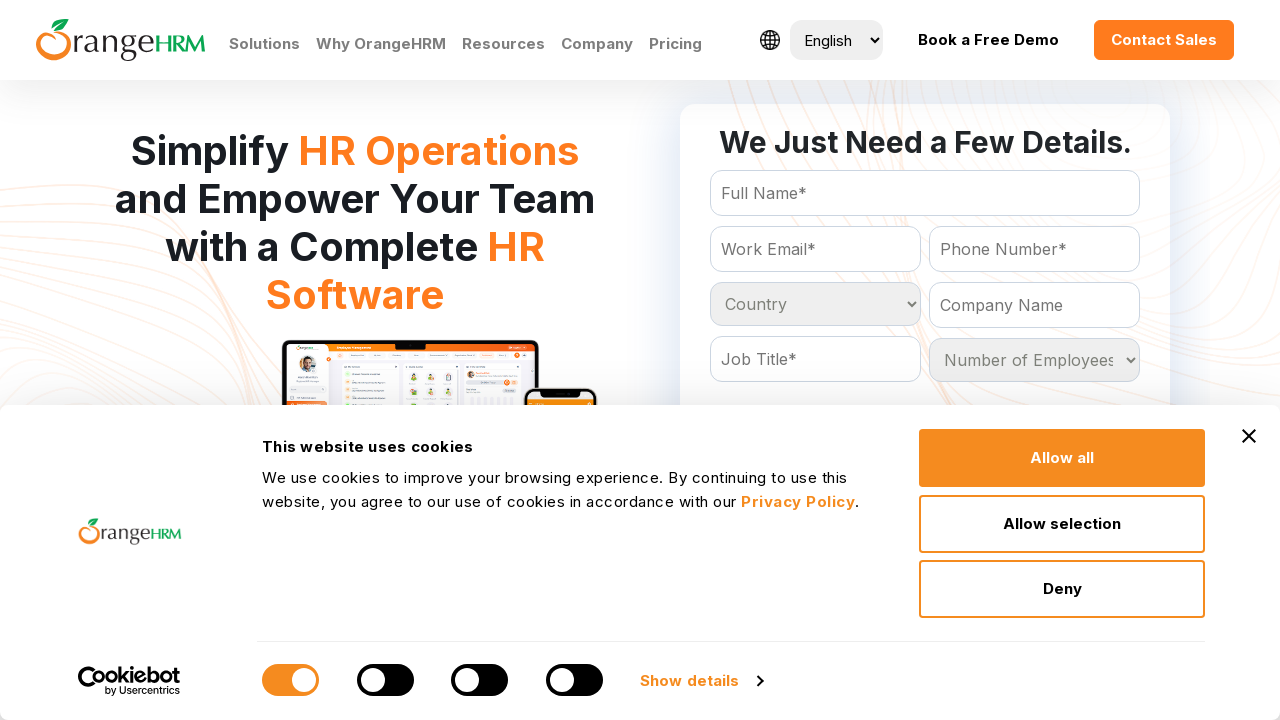

Selected 'United States' from the Country dropdown on select[name='Country']
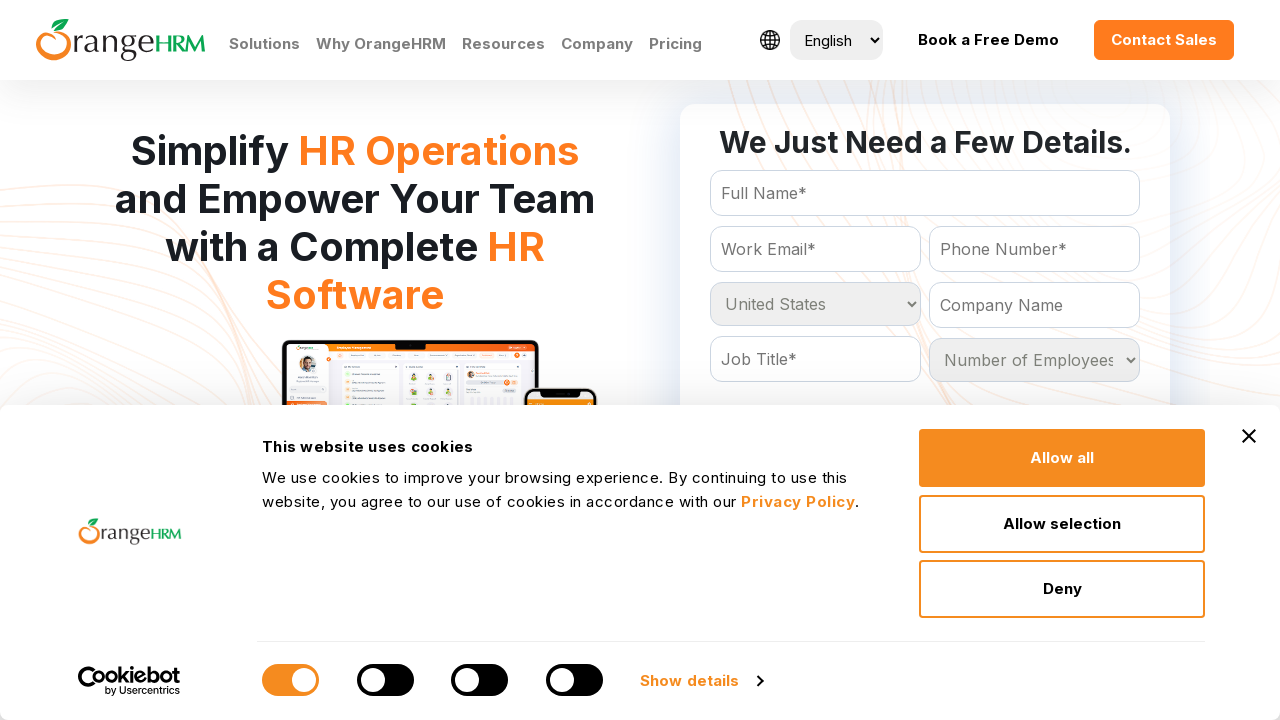

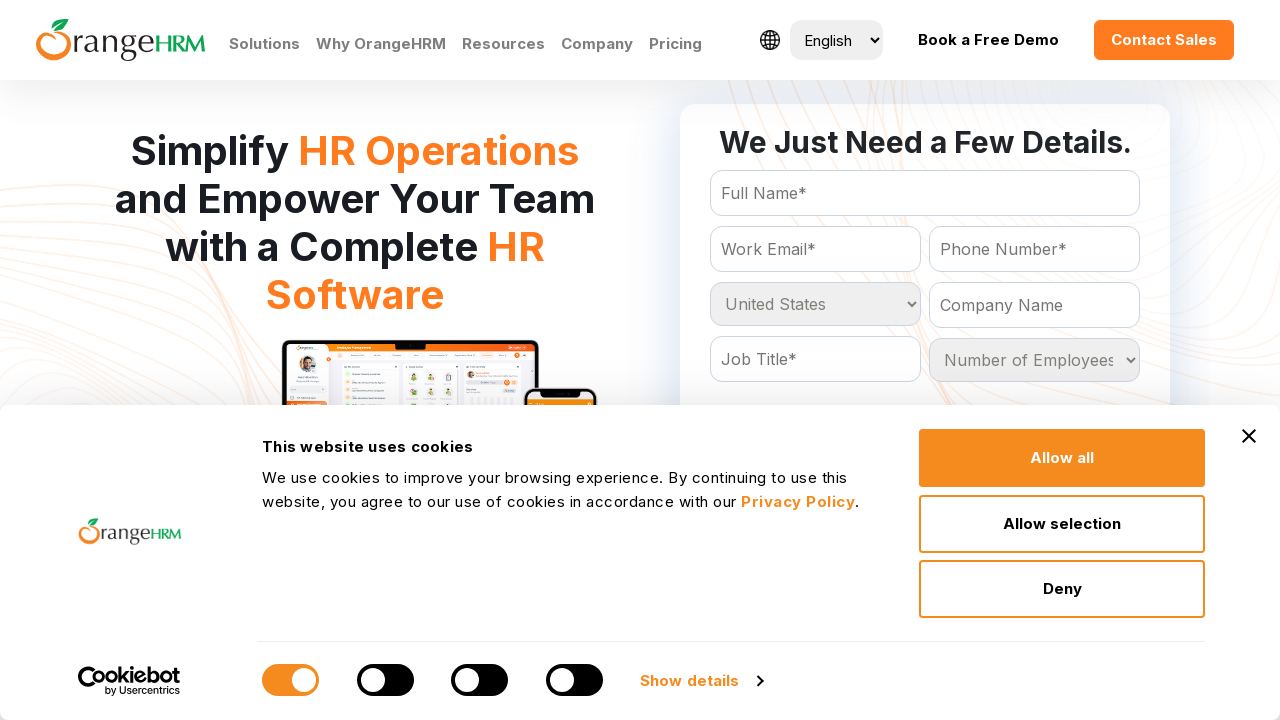